Tests window switching functionality by verifying text and titles on the main page, clicking a link to open a new window, verifying the new window's content, and then switching back to the original window.

Starting URL: https://the-internet.herokuapp.com/windows

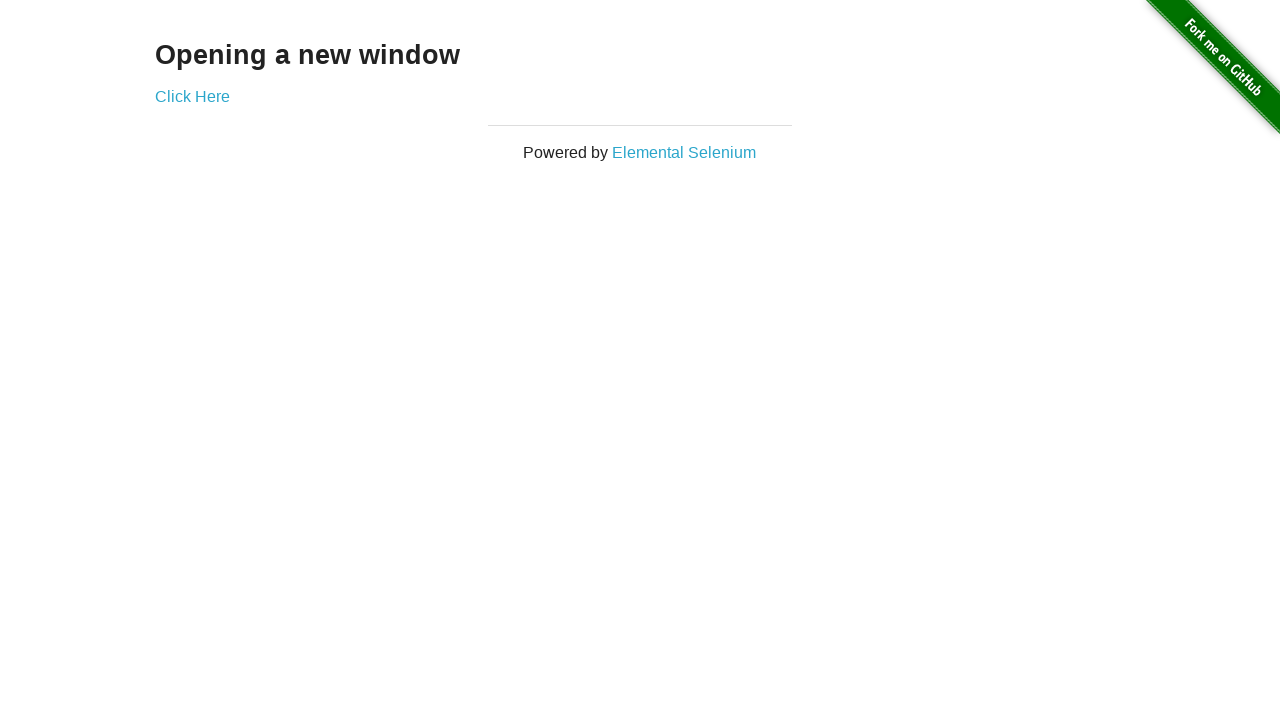

Verified opening text 'Opening a new window' on main page
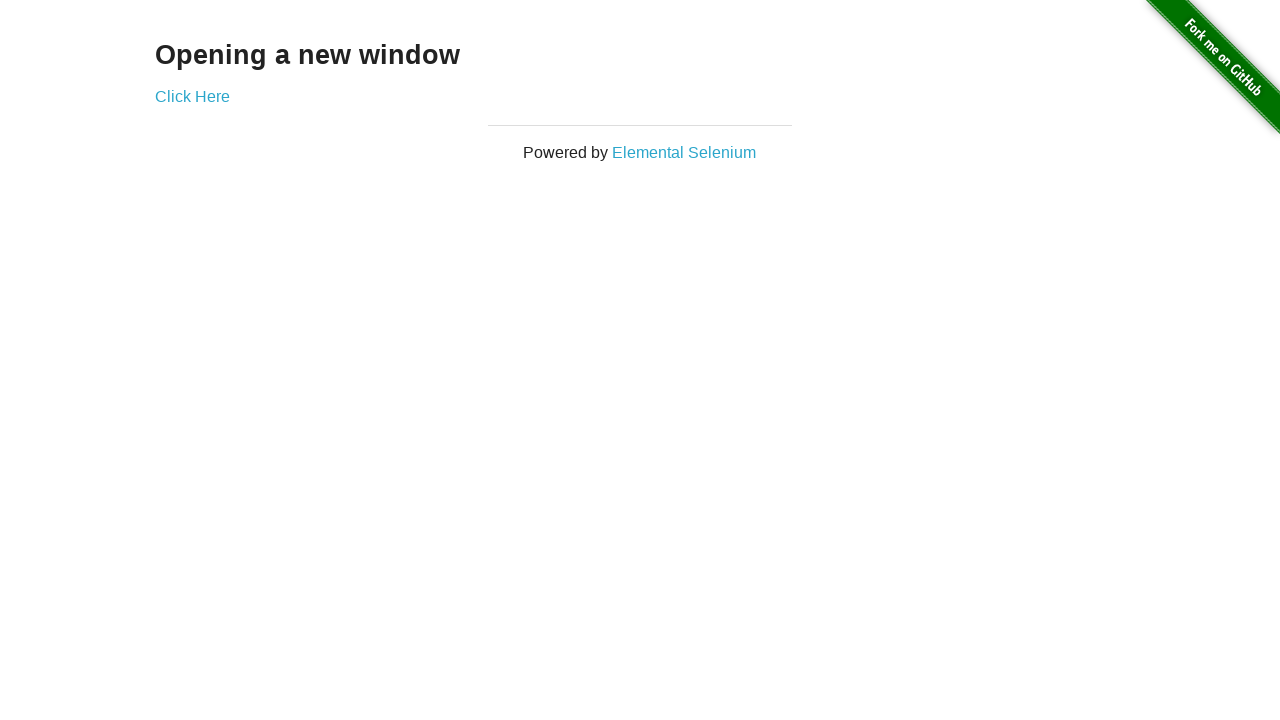

Verified main page title is 'The Internet'
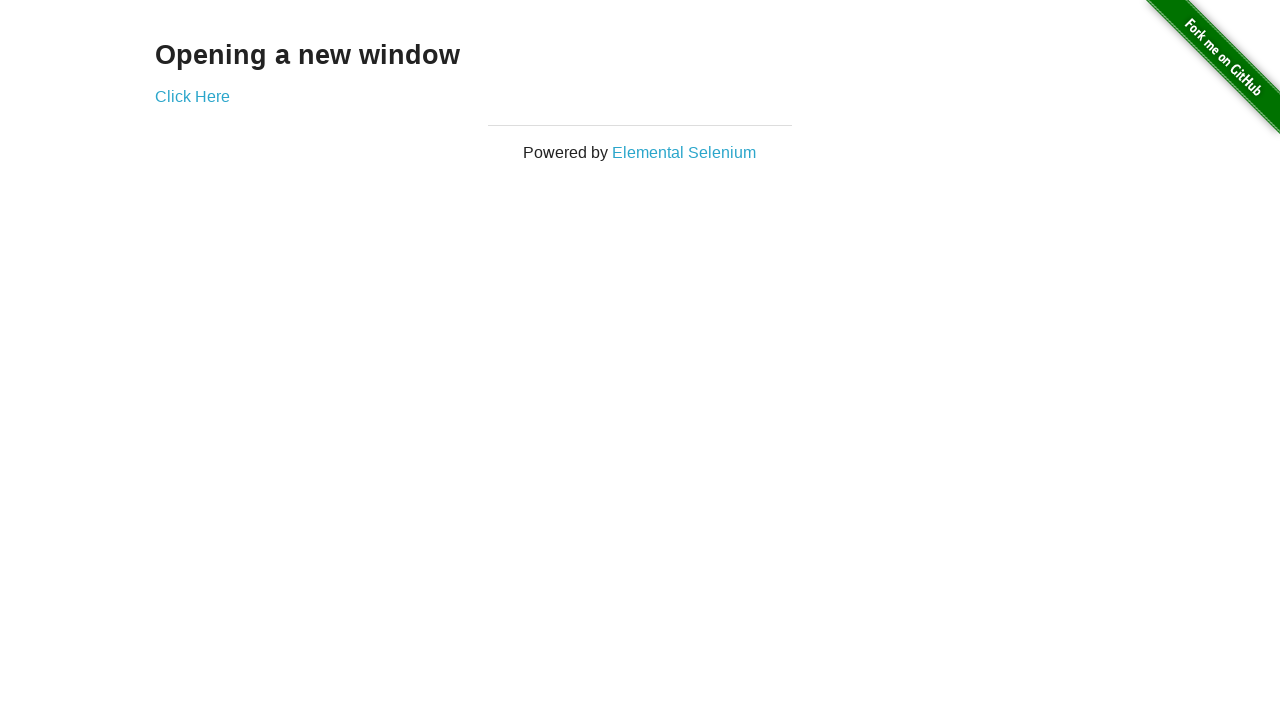

Clicked 'Click Here' link to open new window at (192, 96) on text='Click Here'
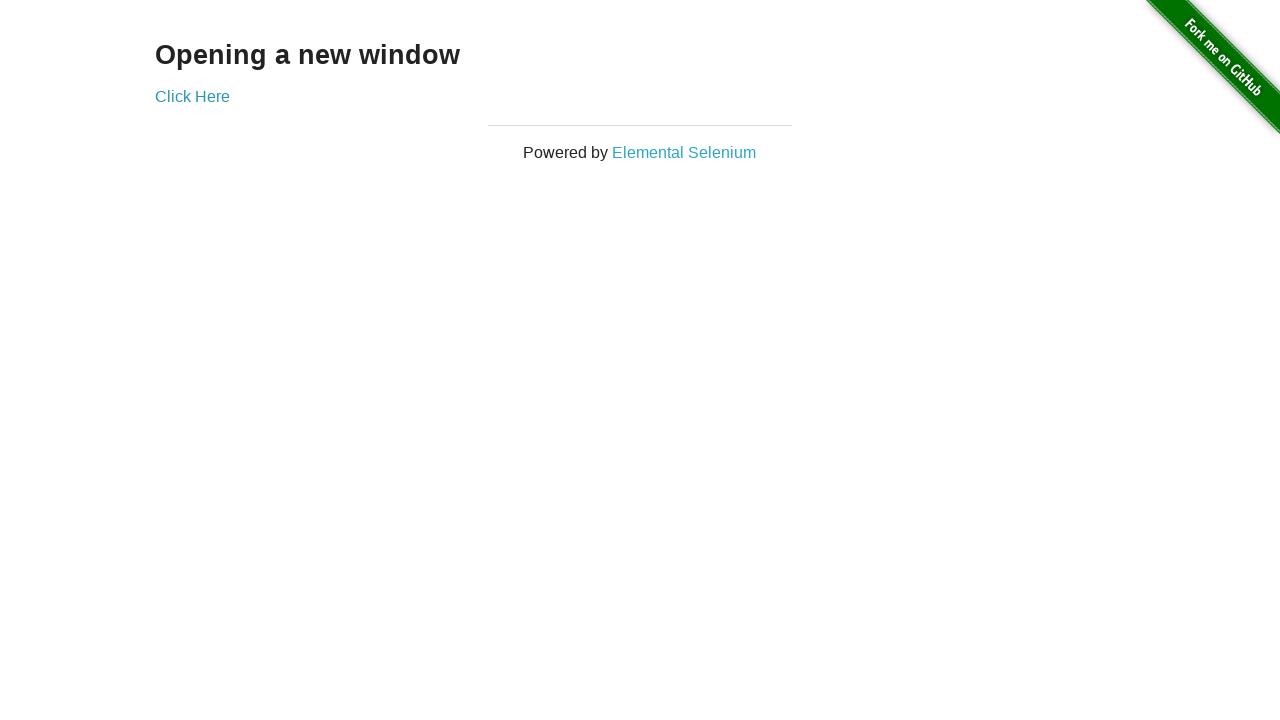

New window finished loading
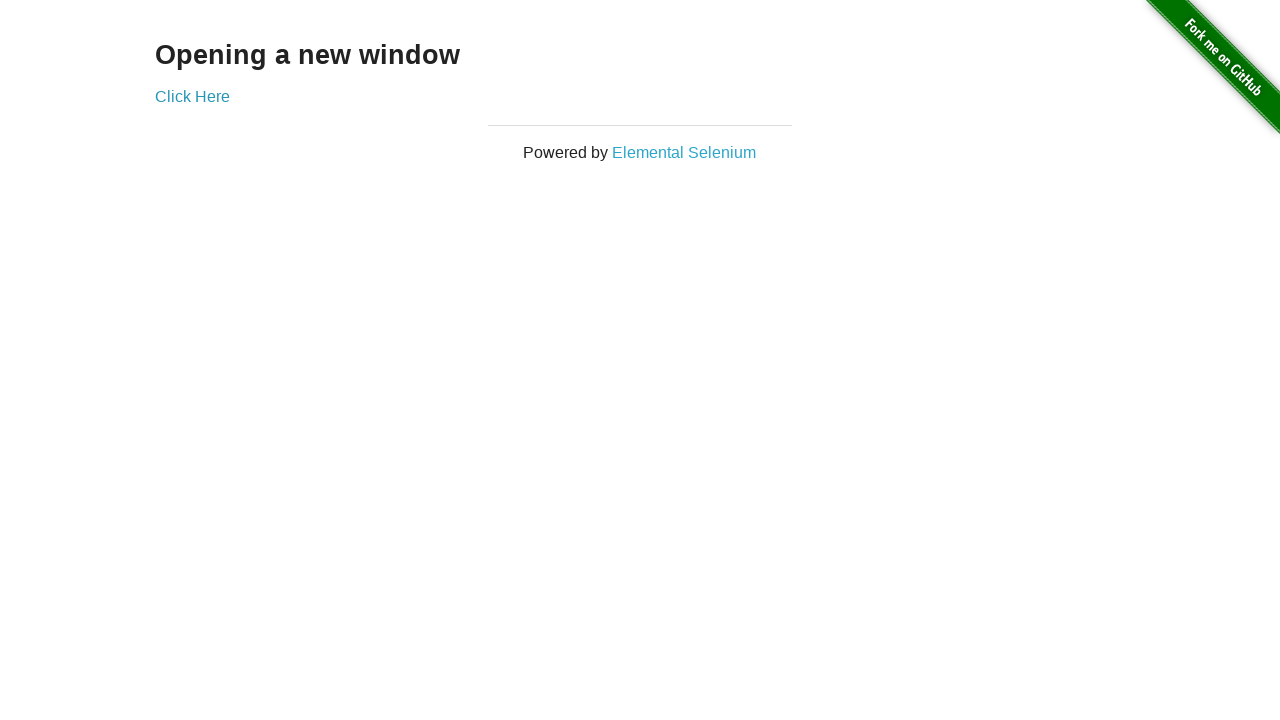

Verified new window title is 'New Window'
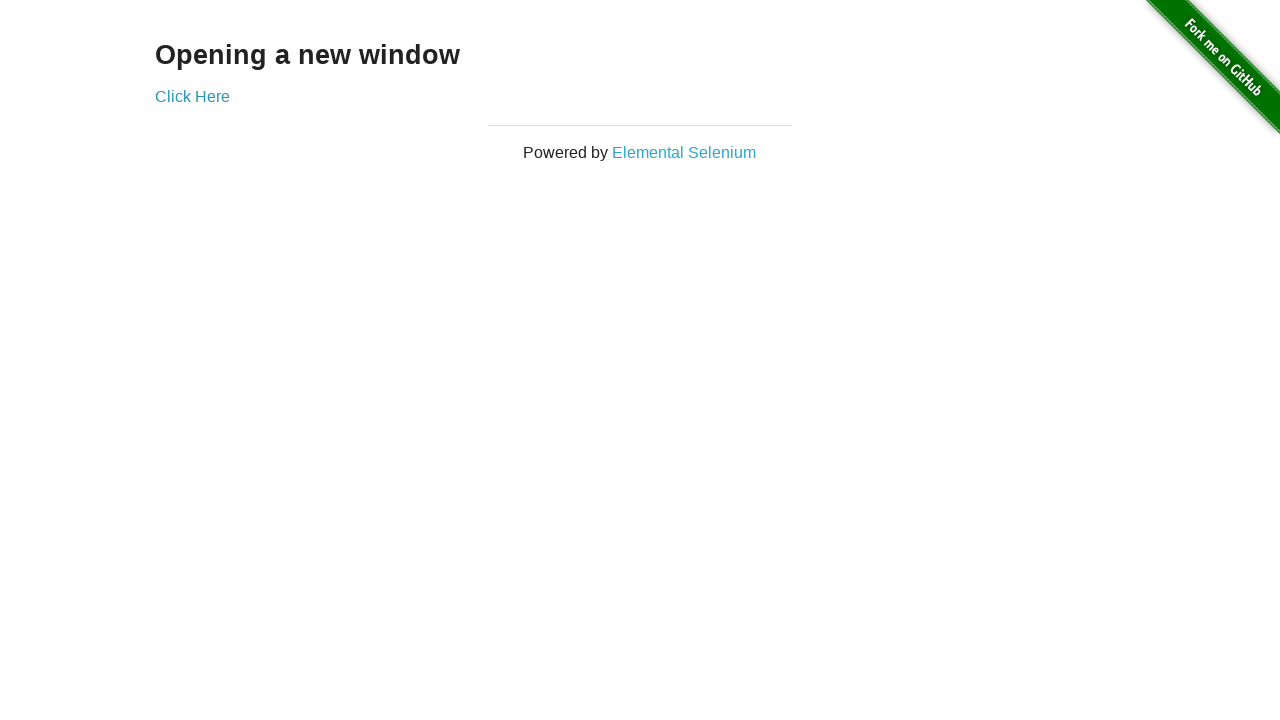

Verified new window heading text is 'New Window'
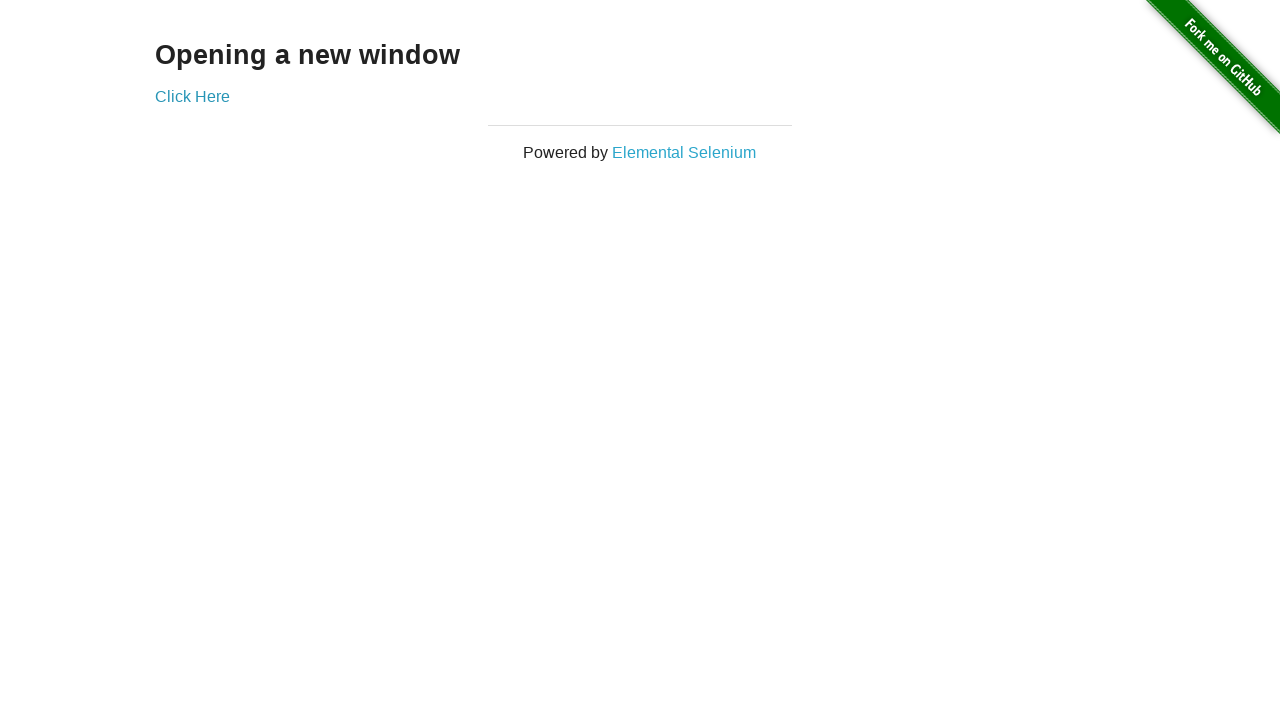

Switched back to original window
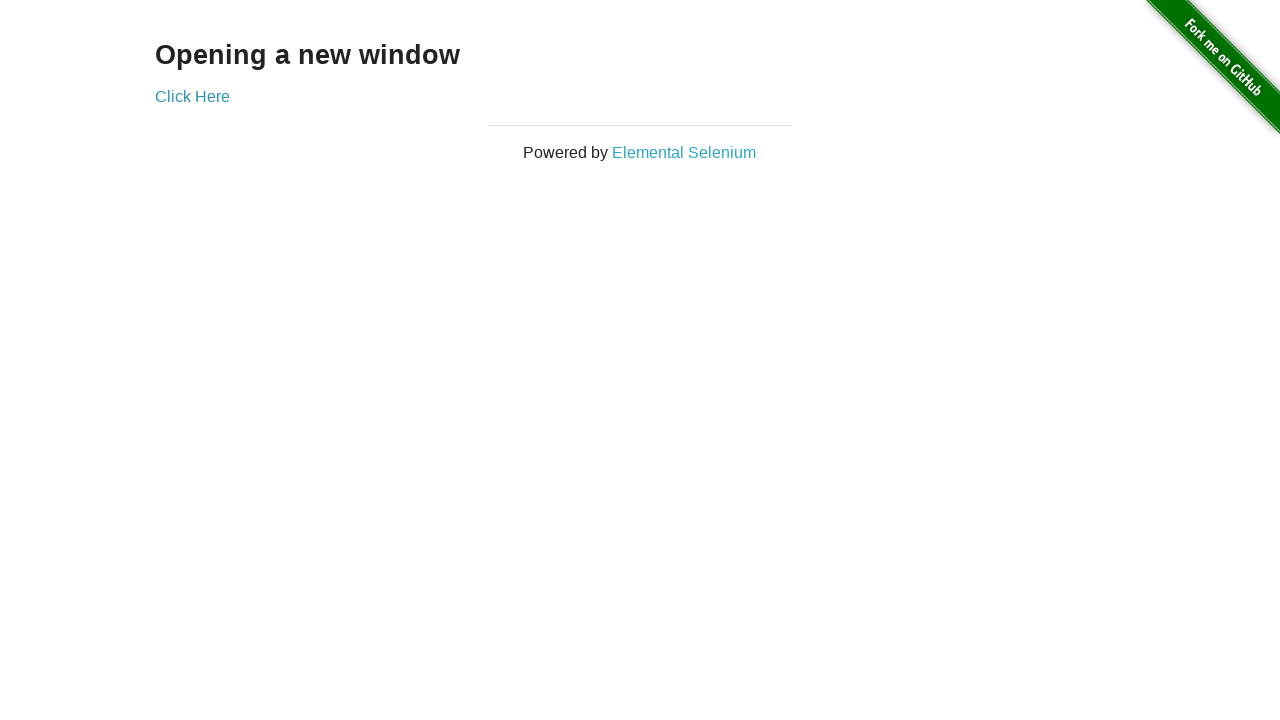

Verified original window title is still 'The Internet'
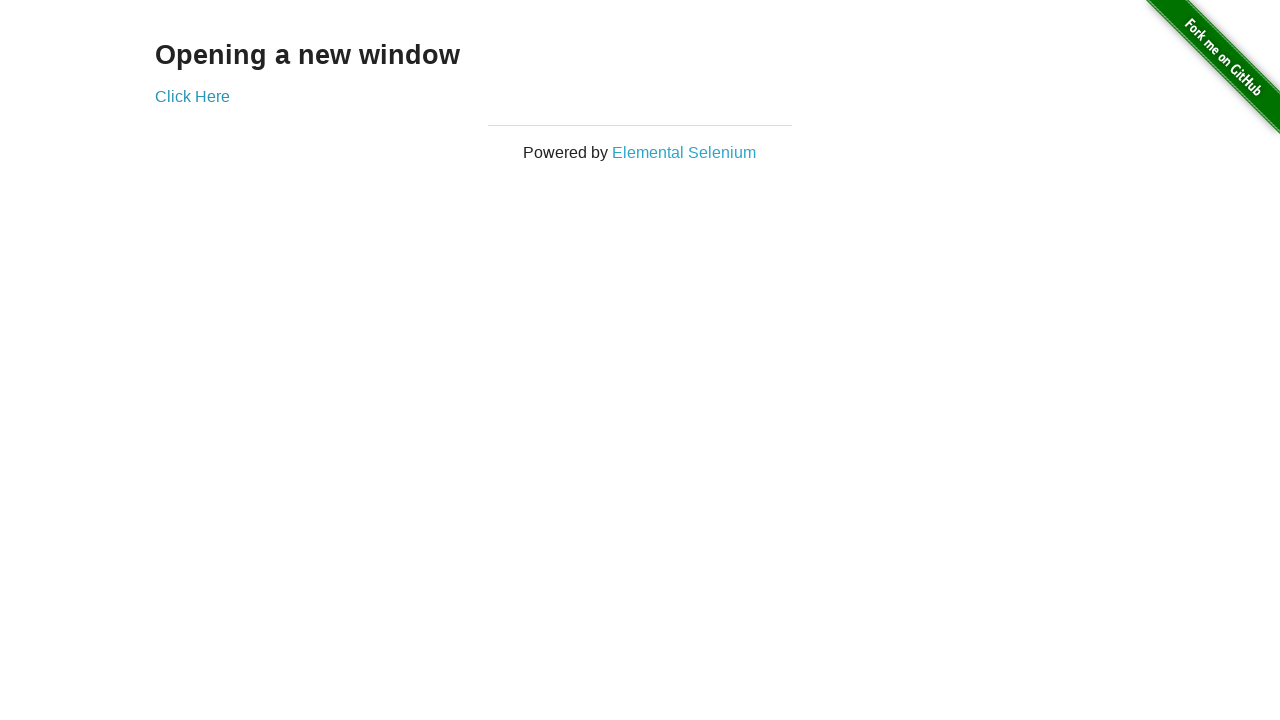

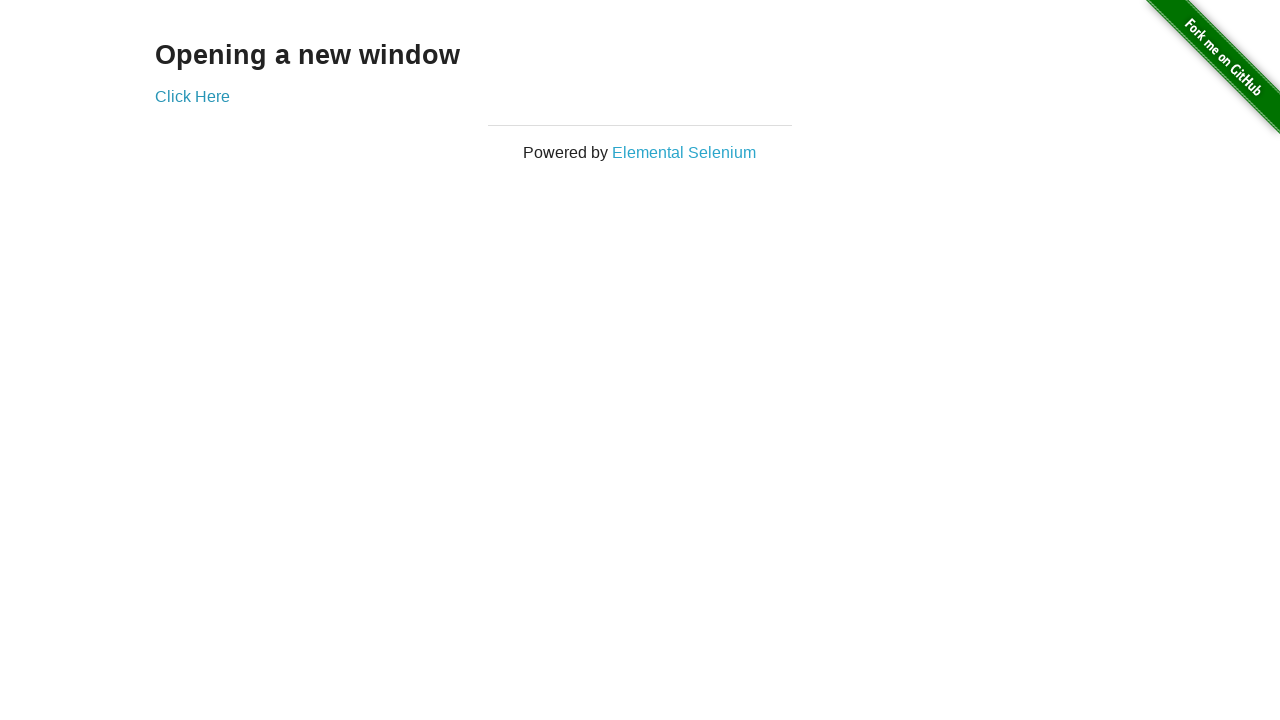